Fills out a contact form including solving a math CAPTCHA and submitting the form

Starting URL: https://ultimateqa.com/complicated-page#

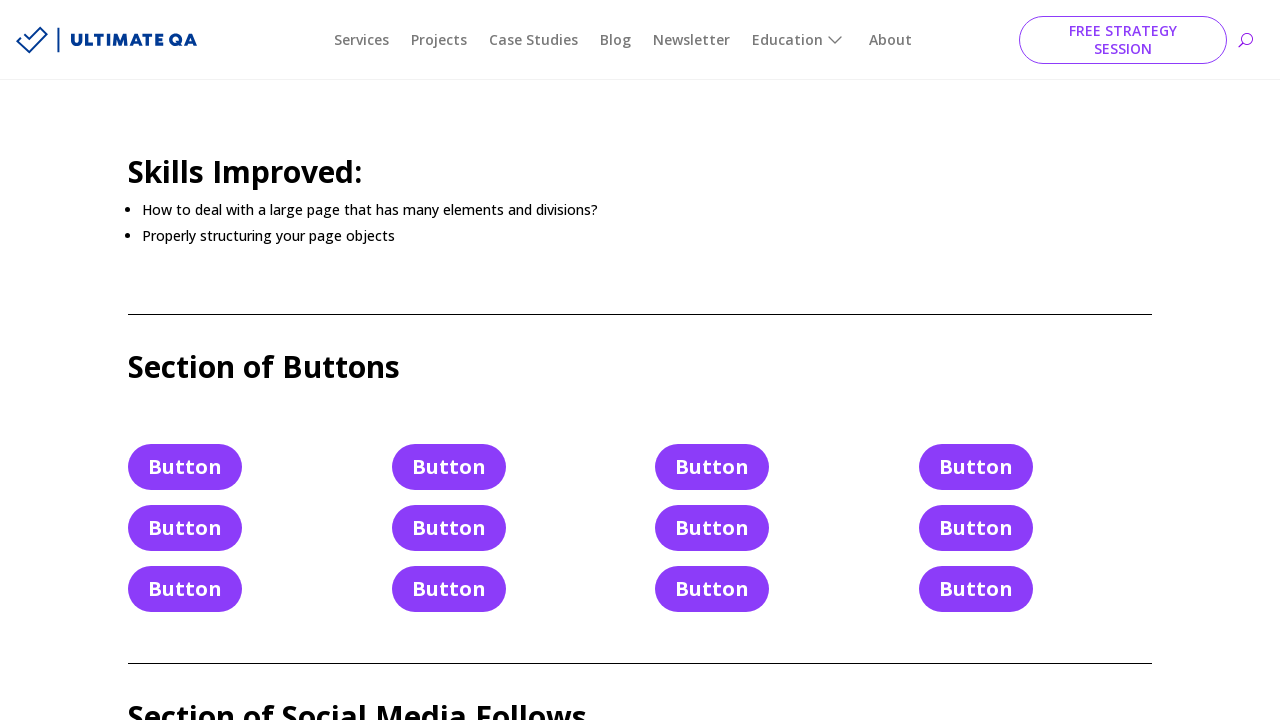

Filled name field with 'Iris' on //div[@id='et_pb_contact_form_0']//input[@placeholder='Name']
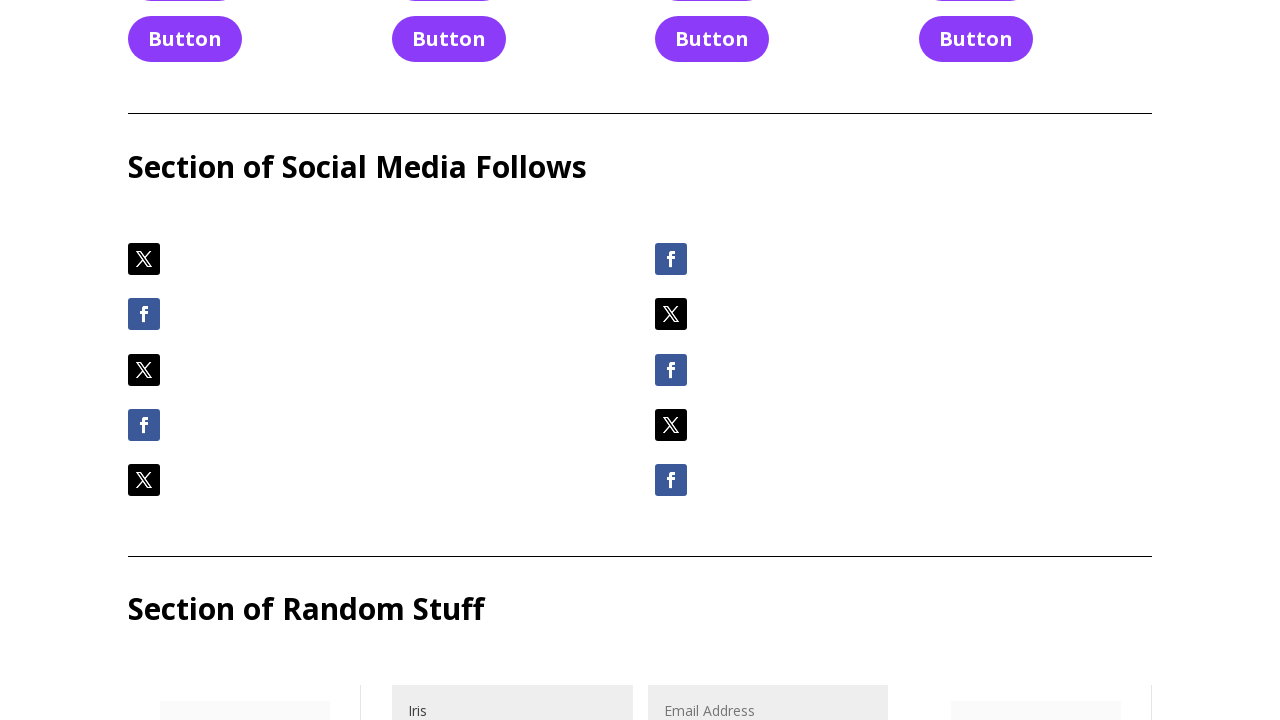

Filled email field with 'iris.nair@test.com' on //div[@id='et_pb_contact_form_0']//input[@placeholder='Email Address']
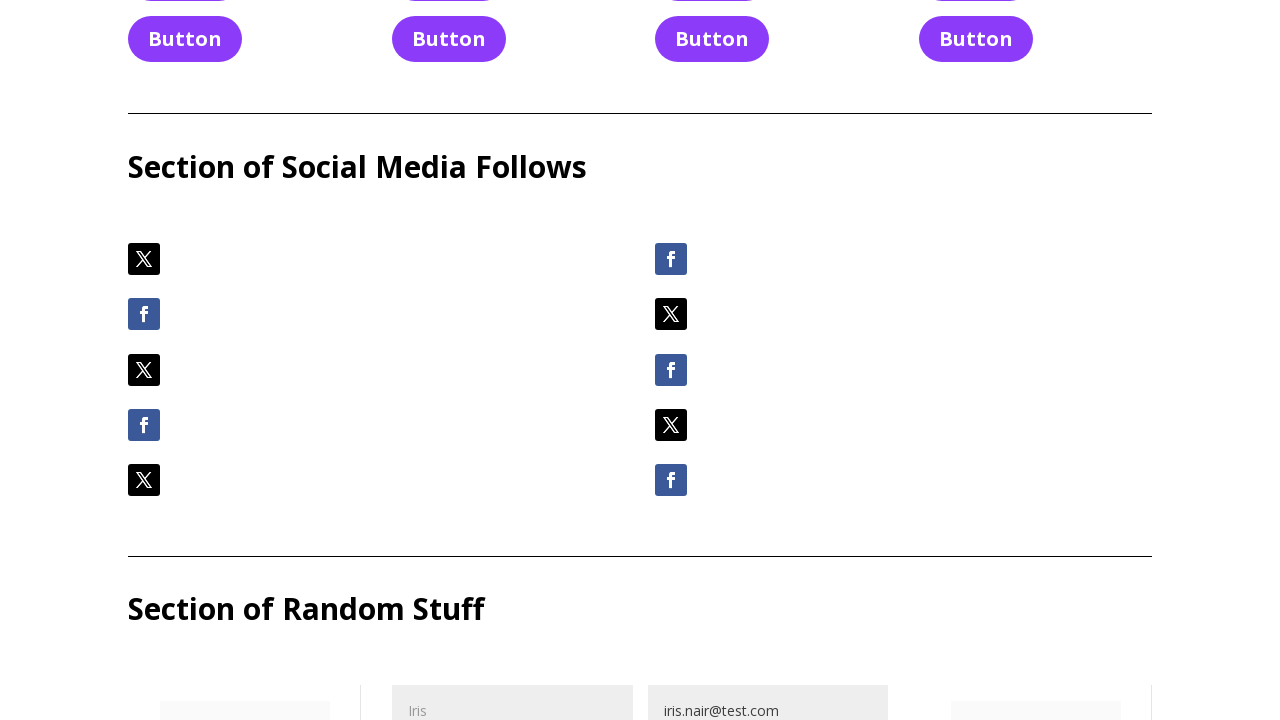

Filled message field with contact message on //div[@id='et_pb_contact_form_0']//textarea[@placeholder='Message']
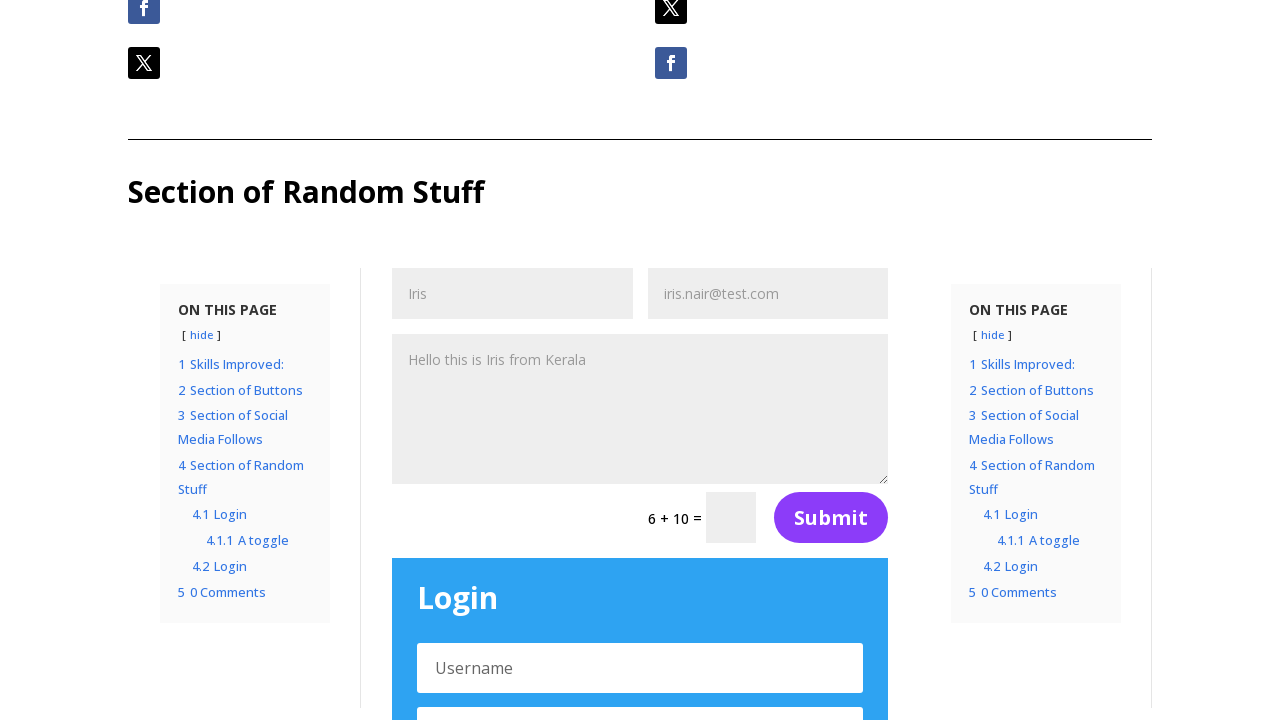

Retrieved CAPTCHA calculation text
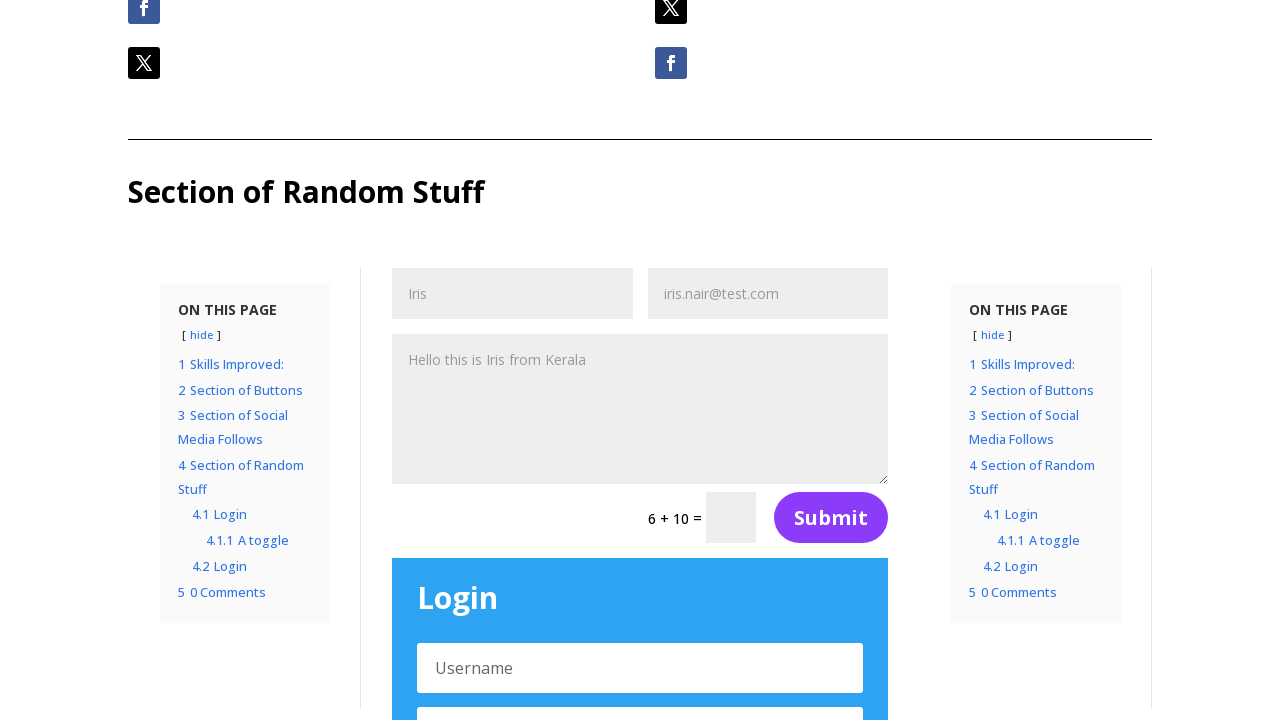

Solved CAPTCHA: 6 + 10 = 16
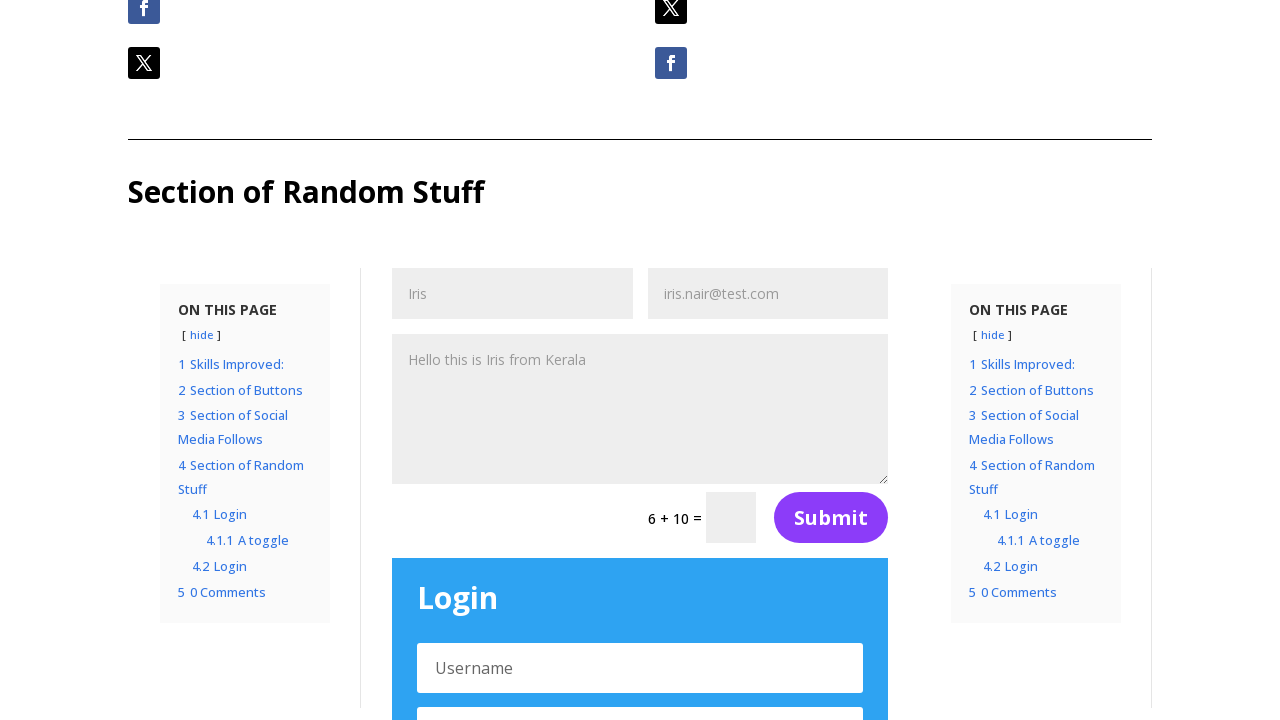

Filled CAPTCHA answer field with '16' on //div[@id='et_pb_contact_form_0']//p[@class='clearfix']//input
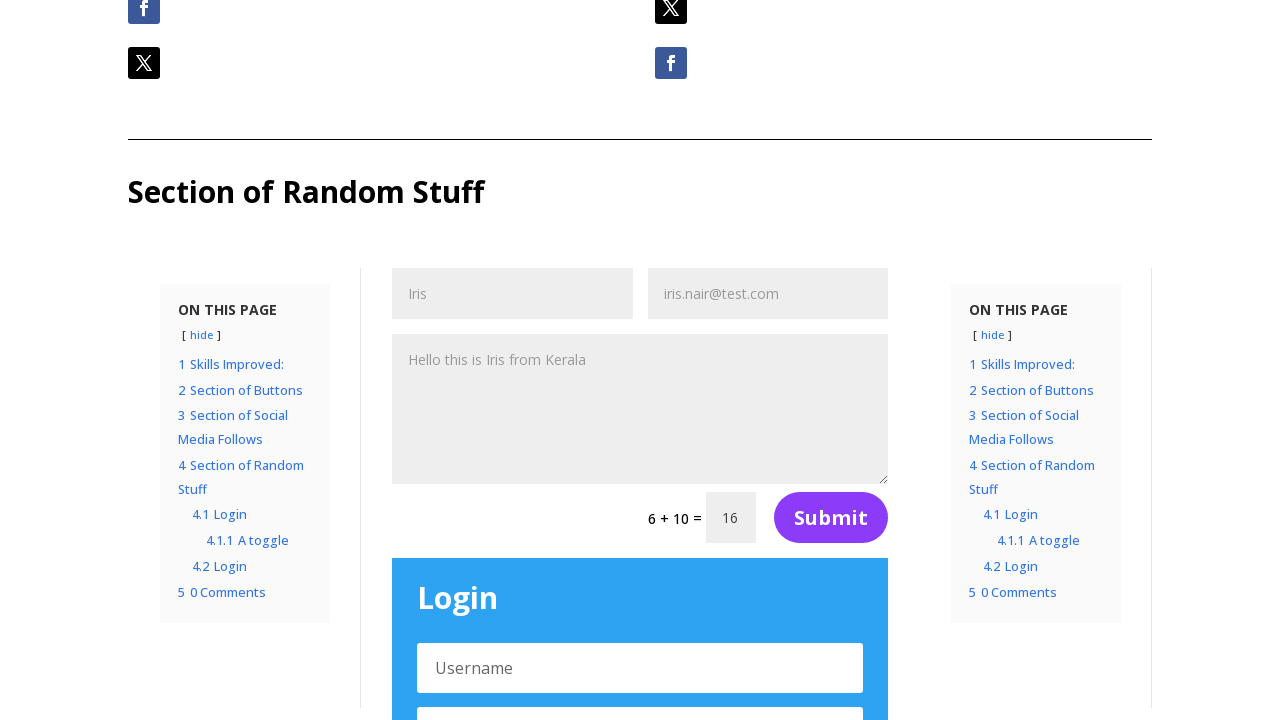

Clicked form submit button at (831, 518) on xpath=//div[@id='et_pb_contact_form_0']//button[@type='submit']
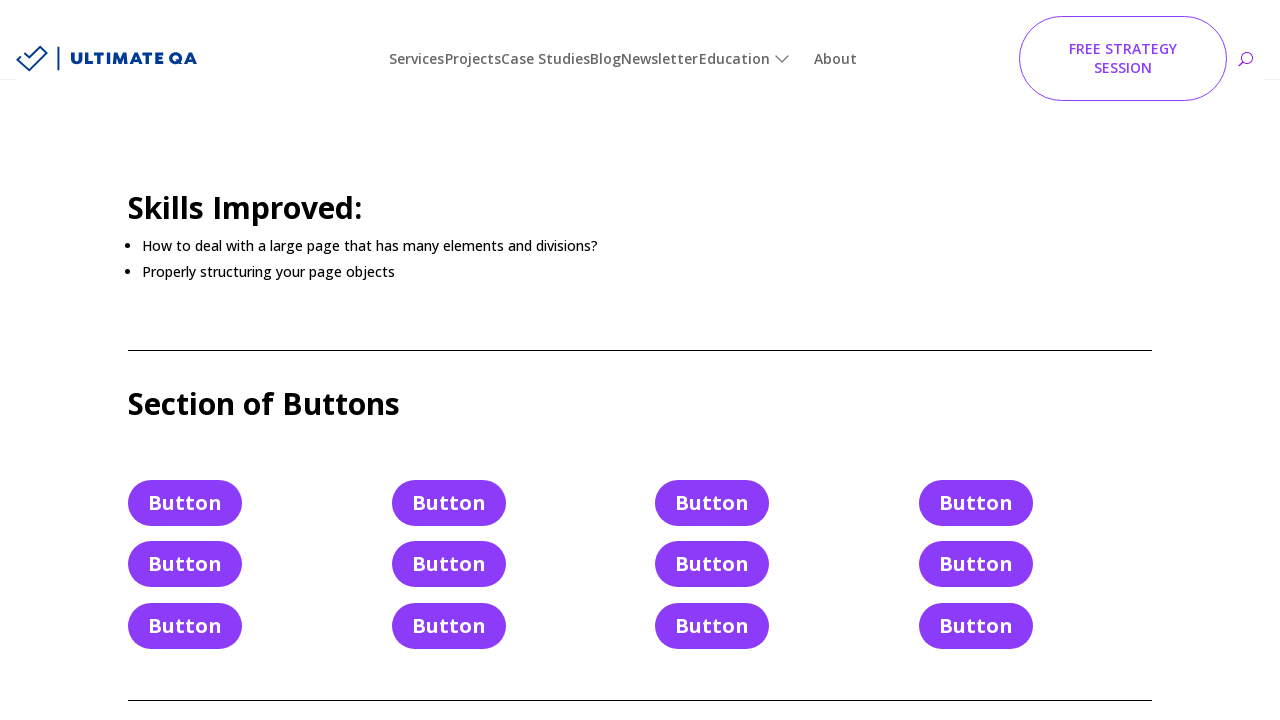

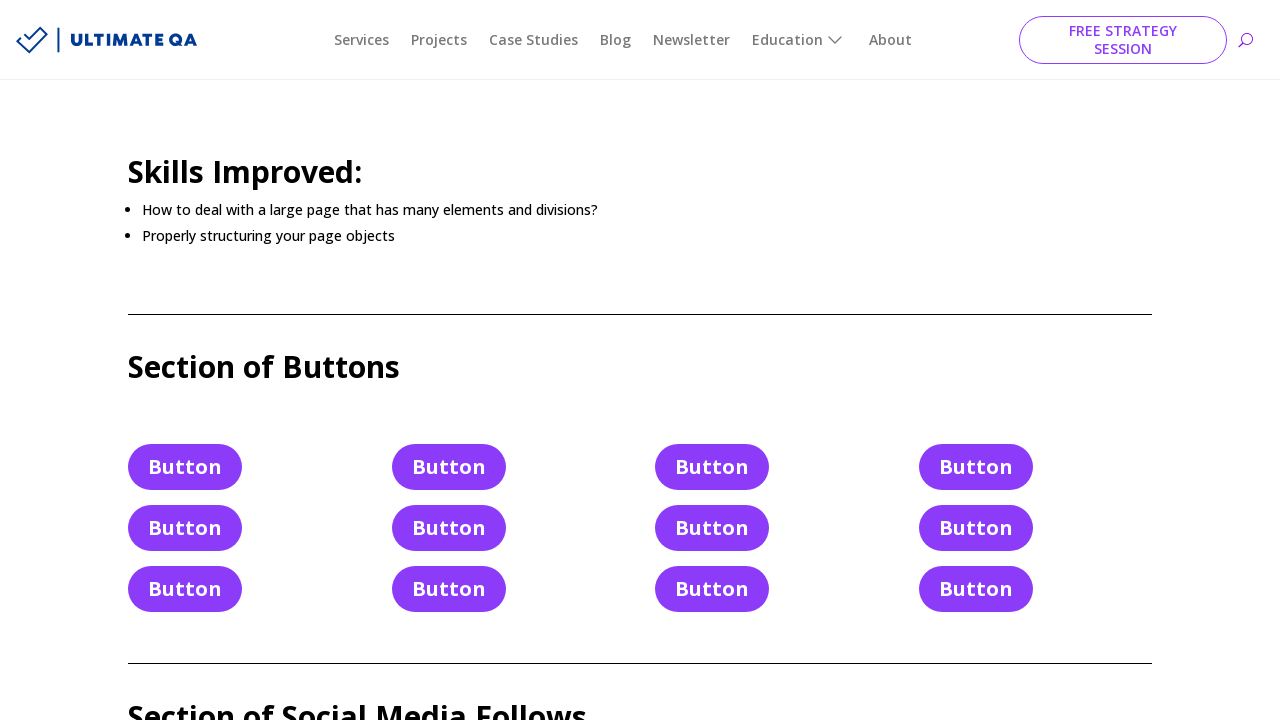